Tests filling a last name field inside an iframe by switching to frame by name

Starting URL: https://letcode.in/frame

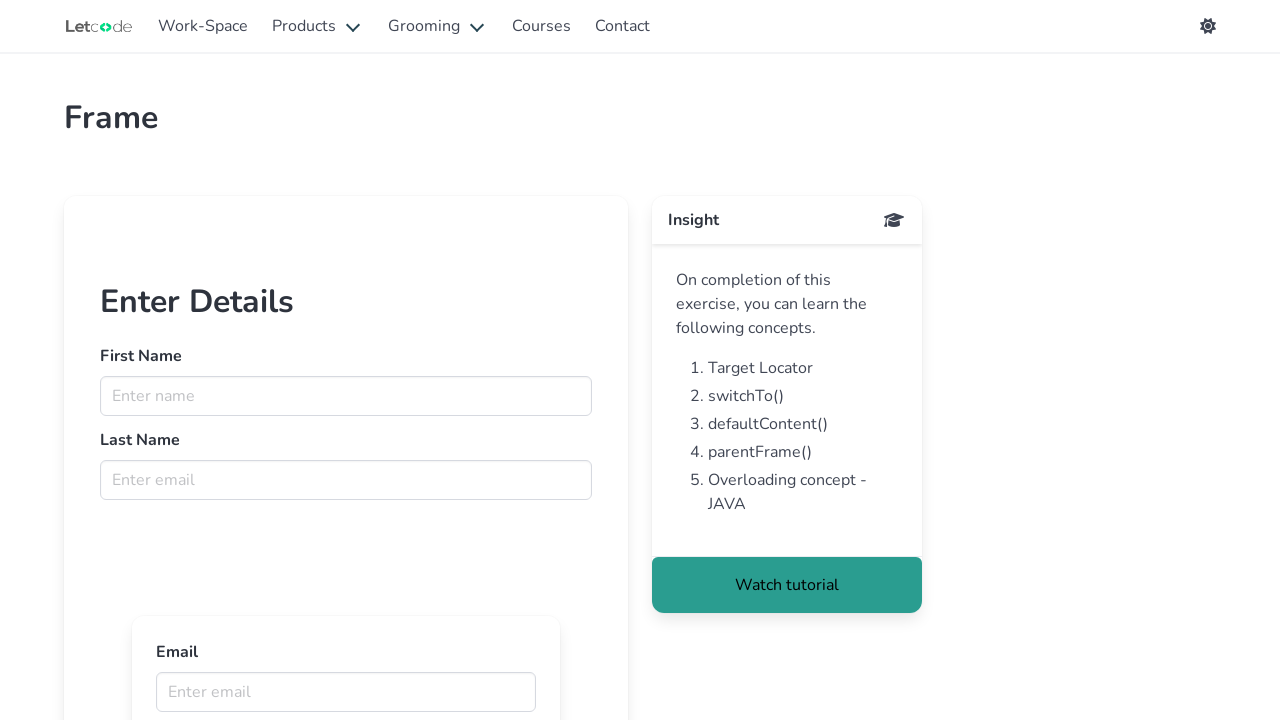

Located iframe with name 'firstFr'
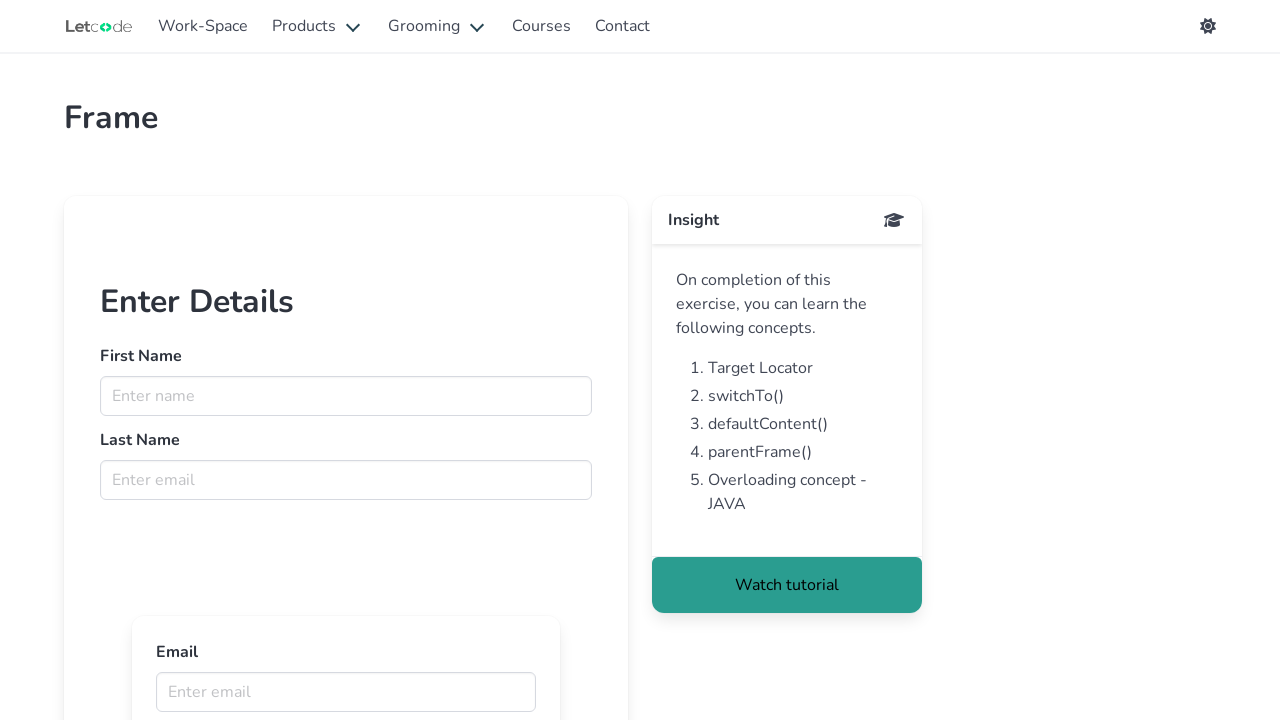

Filled last name field with 'DN' inside iframe on iframe[name='firstFr'] >> internal:control=enter-frame >> input[name='lname']
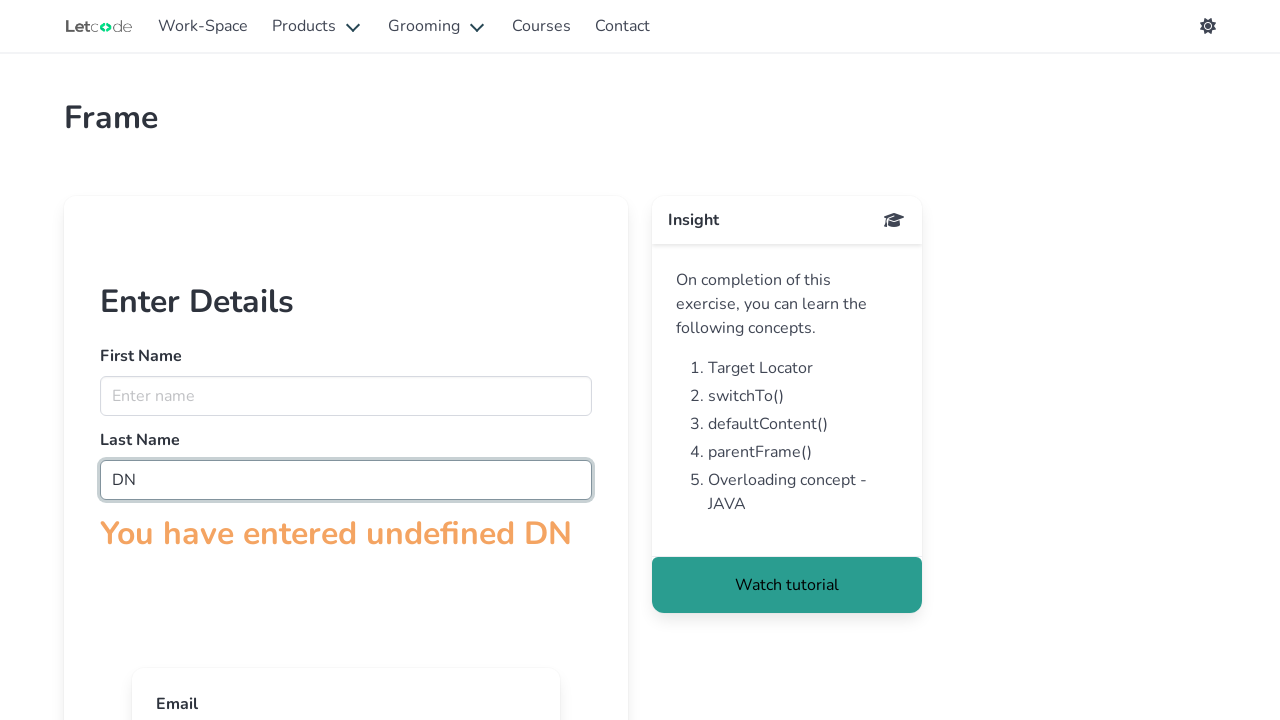

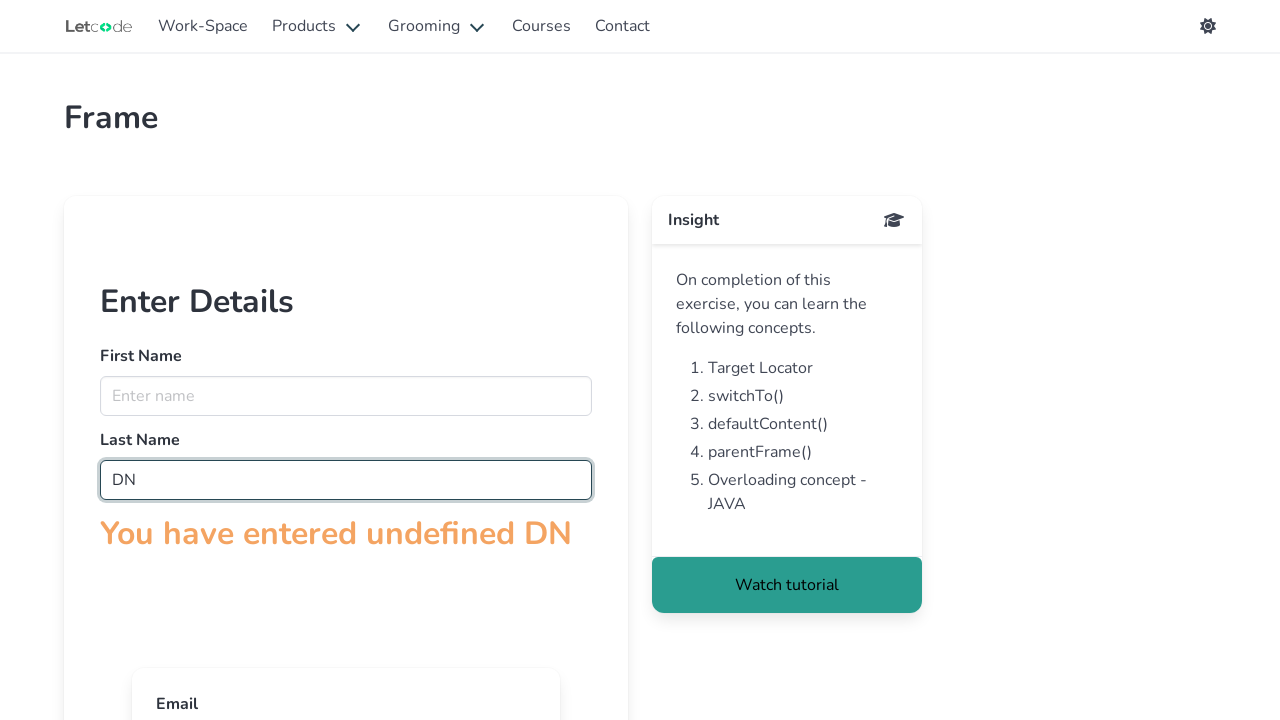